Tests clearing a single completed todo using the clear completed button

Starting URL: https://todomvc.com/examples/typescript-angular/#/

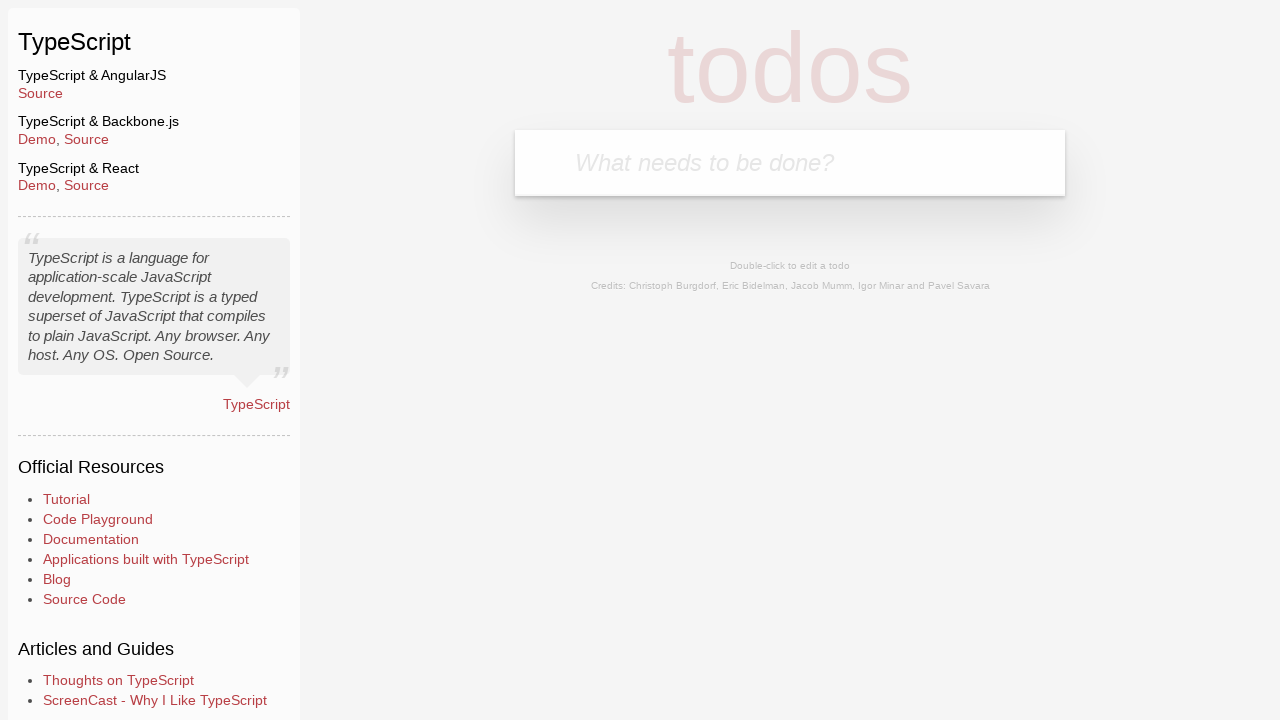

Filled new todo input with 'Example' on .new-todo
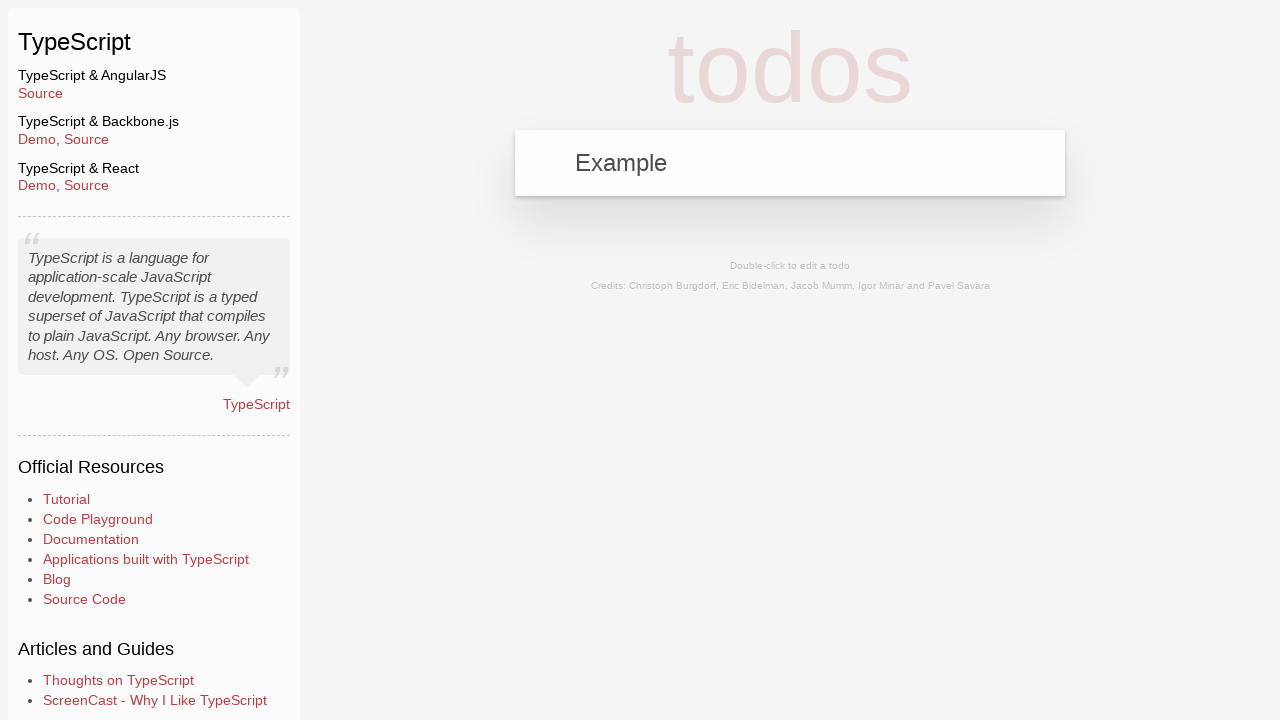

Pressed Enter to add the todo on .new-todo
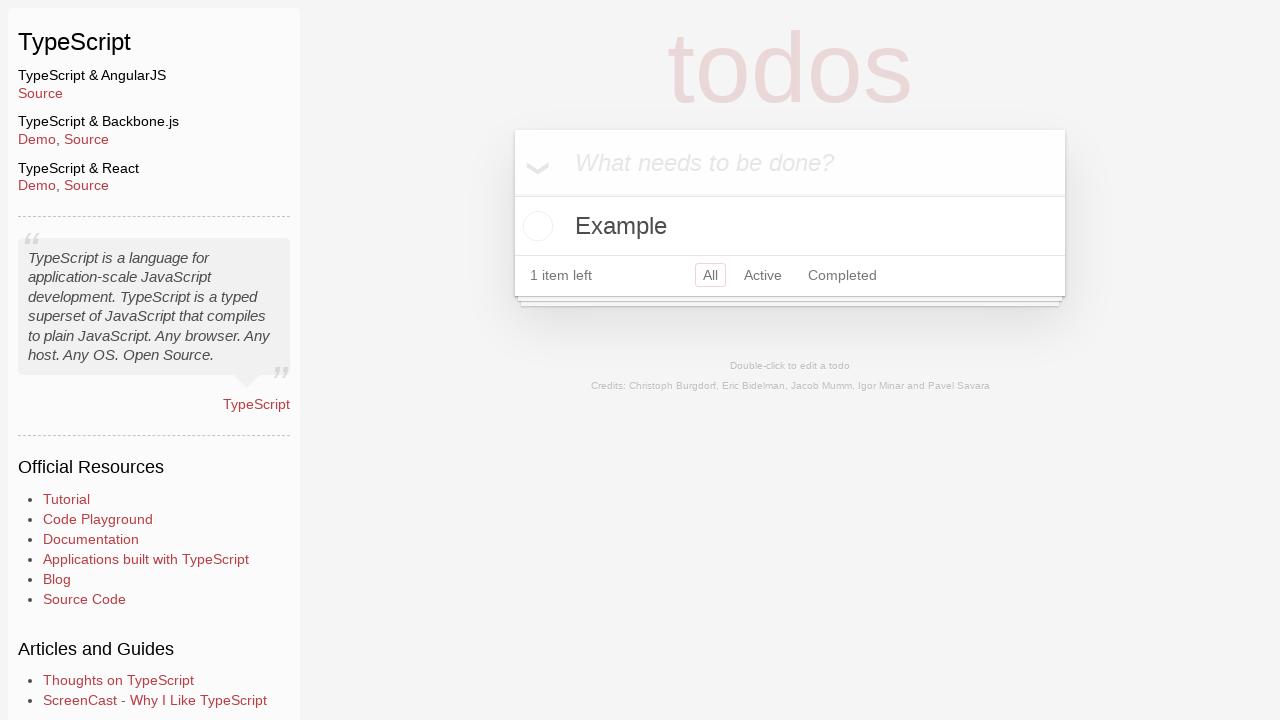

Clicked toggle to mark 'Example' todo as completed at (535, 226) on .todo-list li:has-text('Example') .toggle
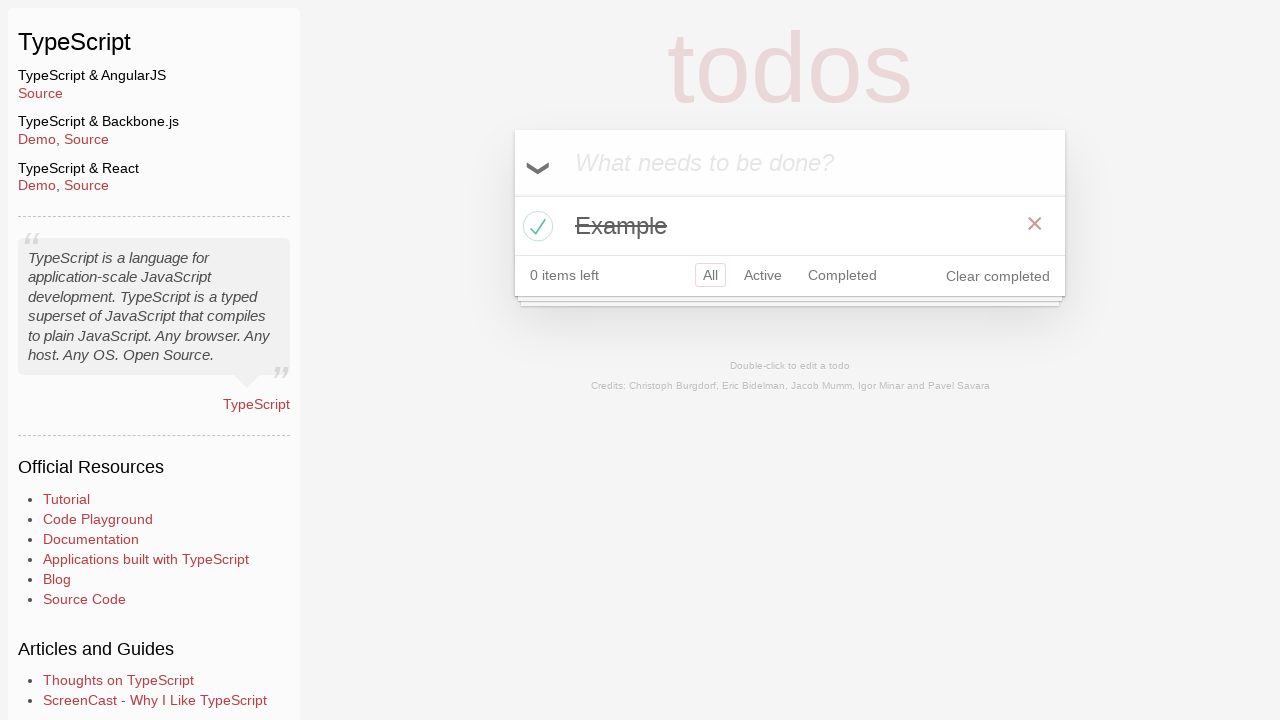

Clicked clear completed button to remove completed todo at (998, 276) on .clear-completed
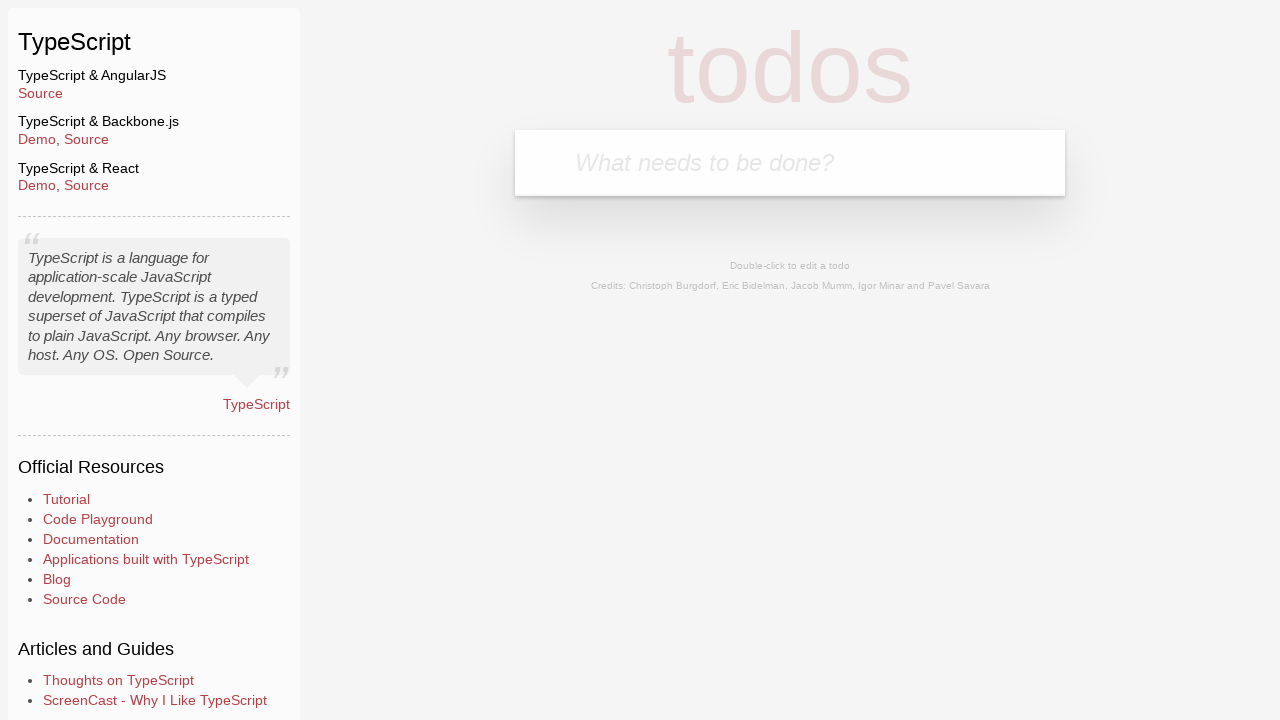

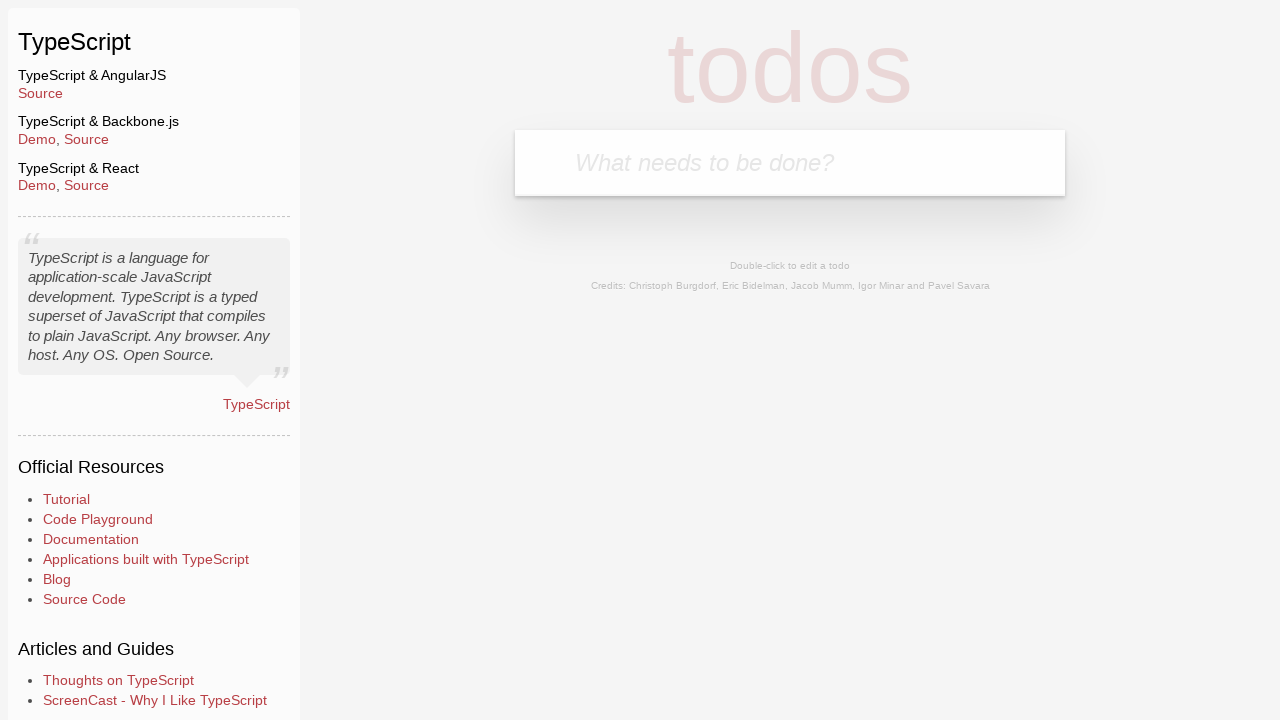